Tests browser zoom functionality by changing the zoom level to 125% and then back to 100%

Starting URL: https://demo.nopcommerce.com/

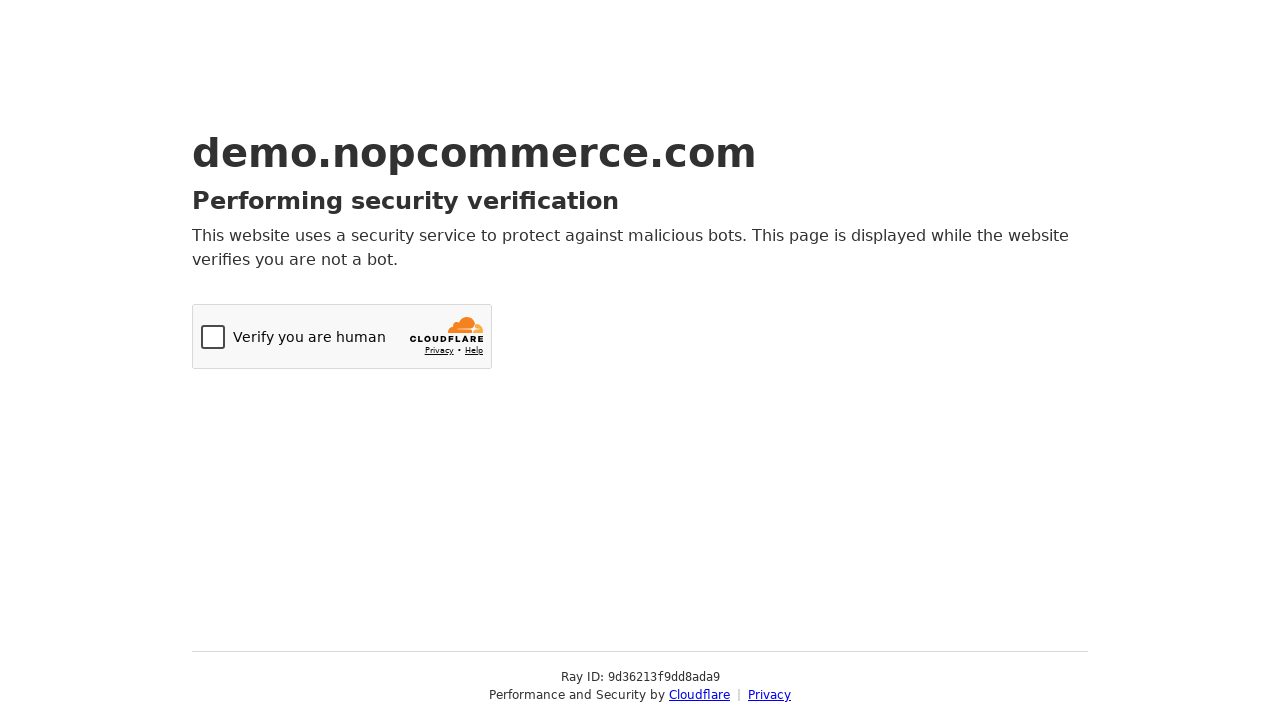

Zoomed in to 125%
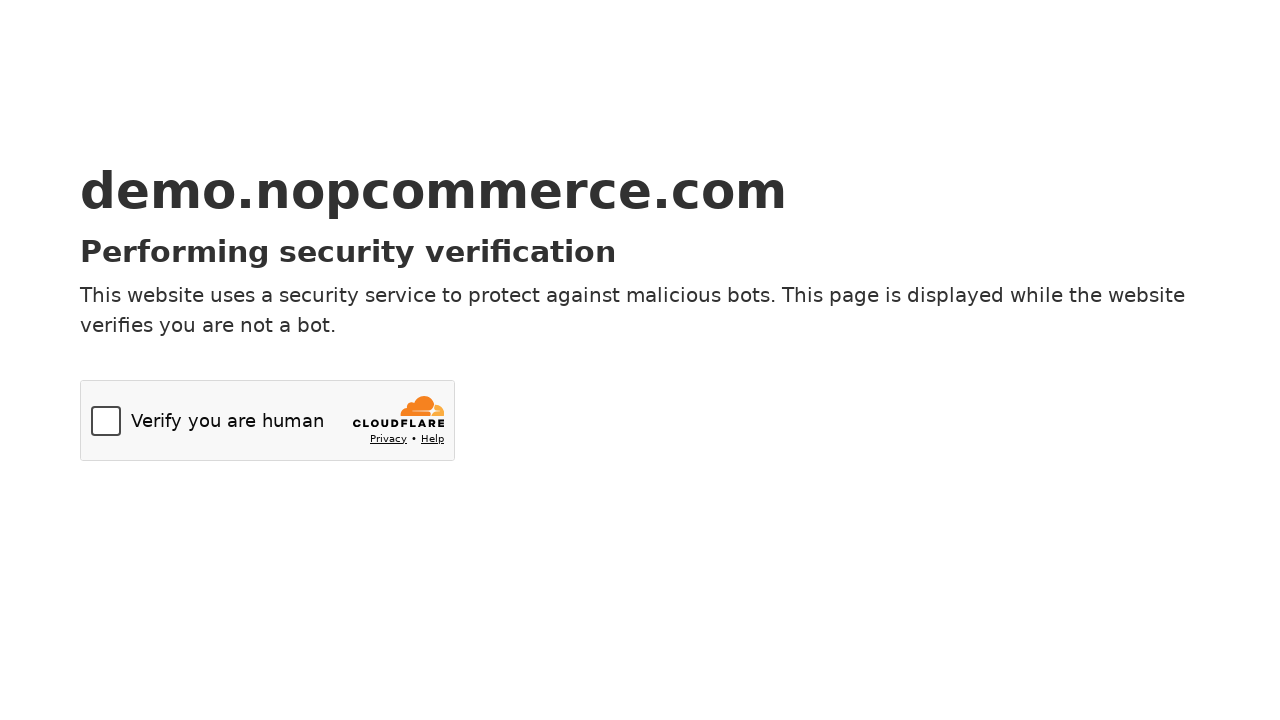

Waited for zoom effect to apply
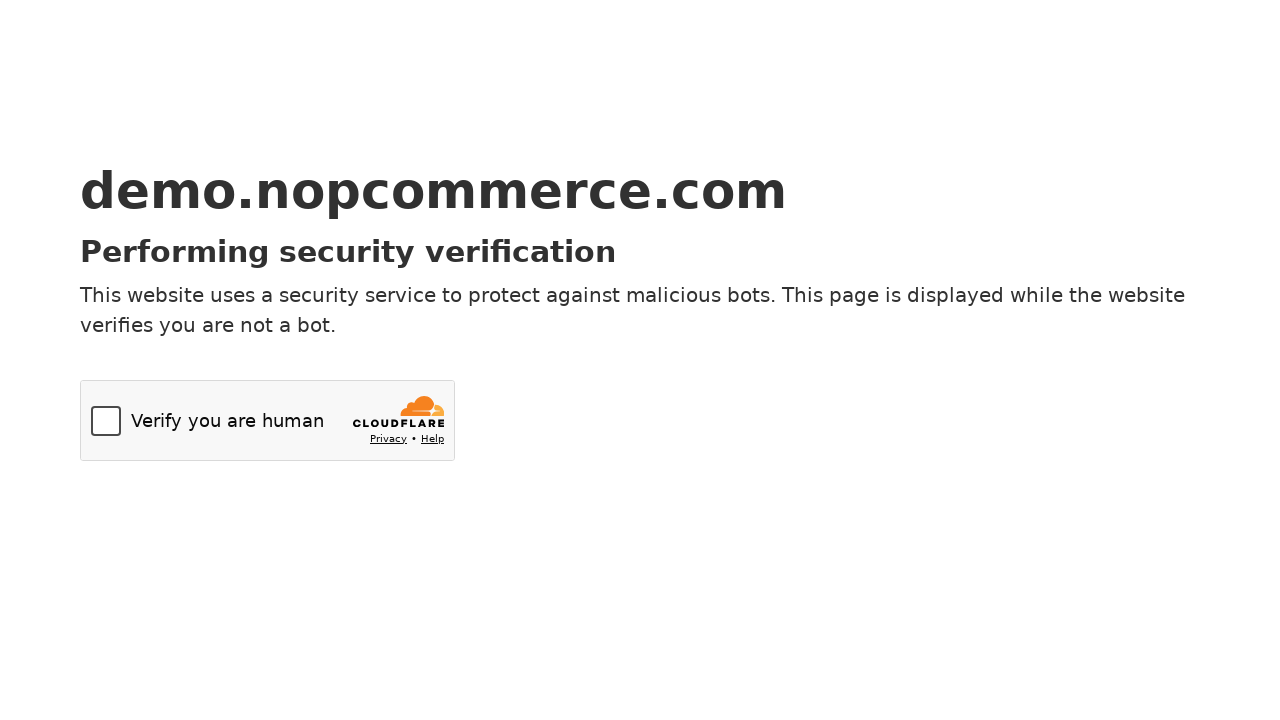

Reset zoom back to 100%
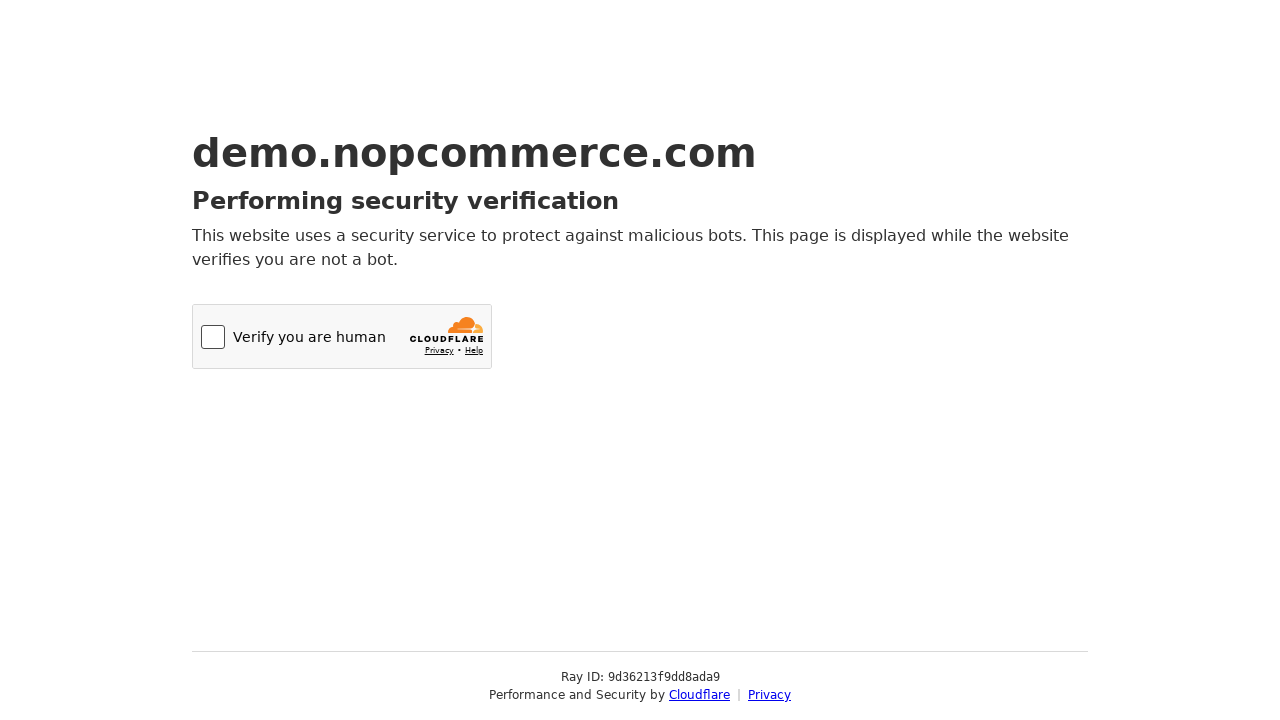

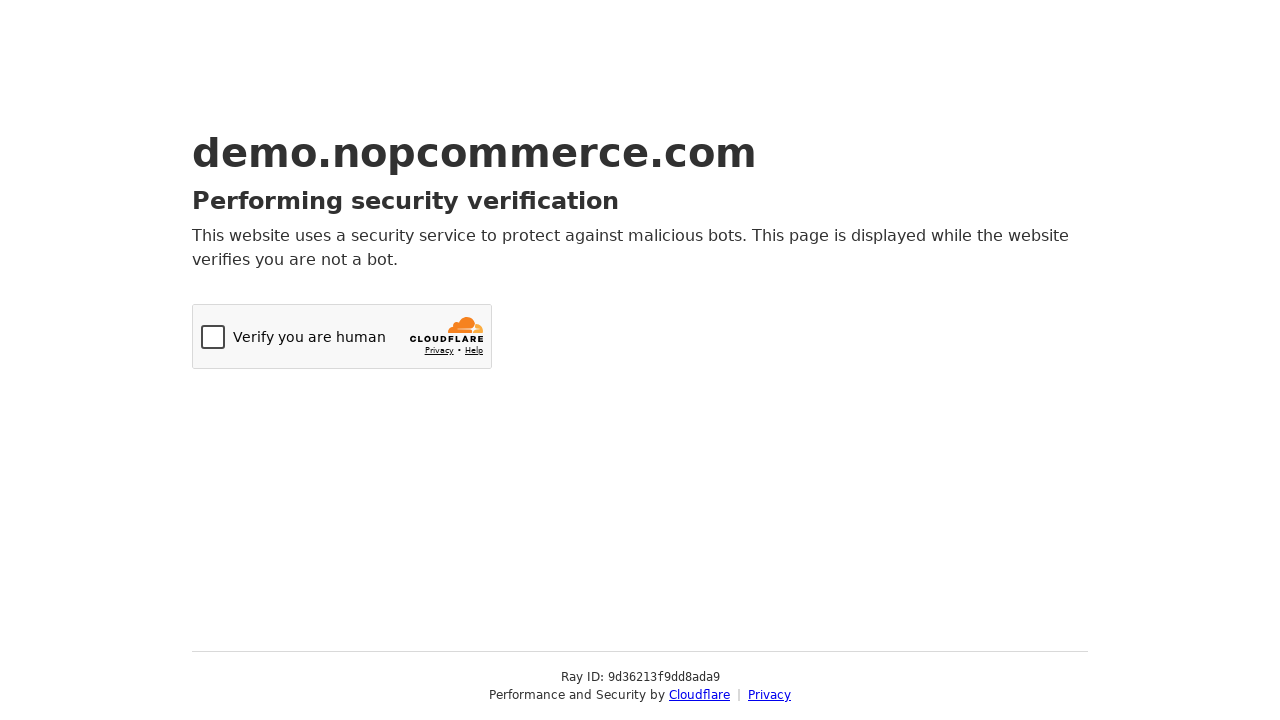